Tests key press functionality by entering text into an input field and pressing Enter

Starting URL: https://the-internet.herokuapp.com/key_presses

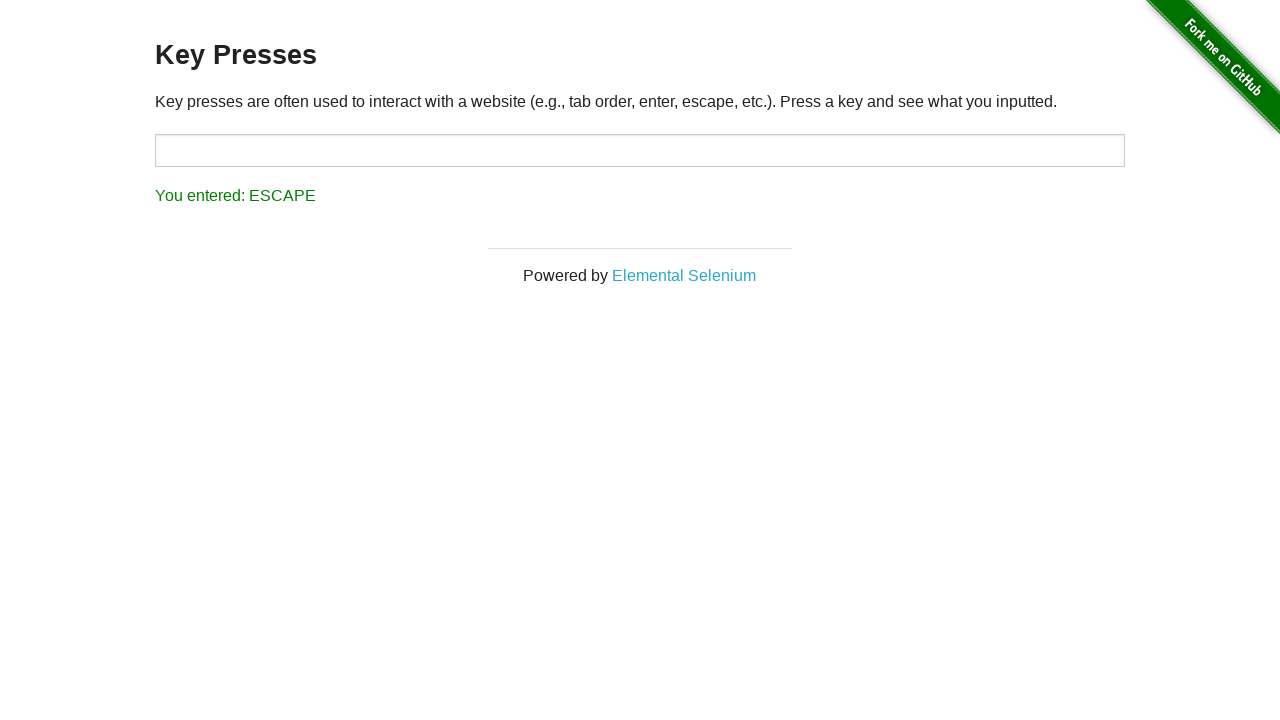

Filled text input field with 'Selenium Automation Test Training' on input[type='text']
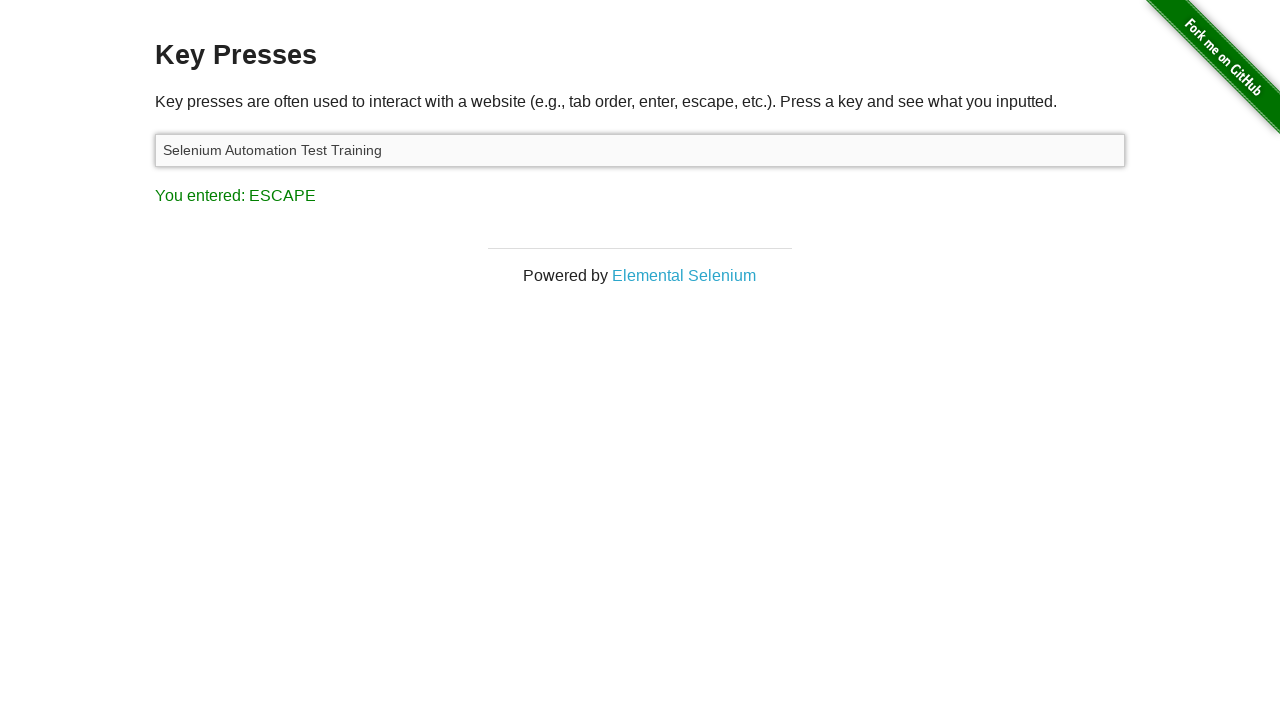

Pressed Enter key in text input field on input[type='text']
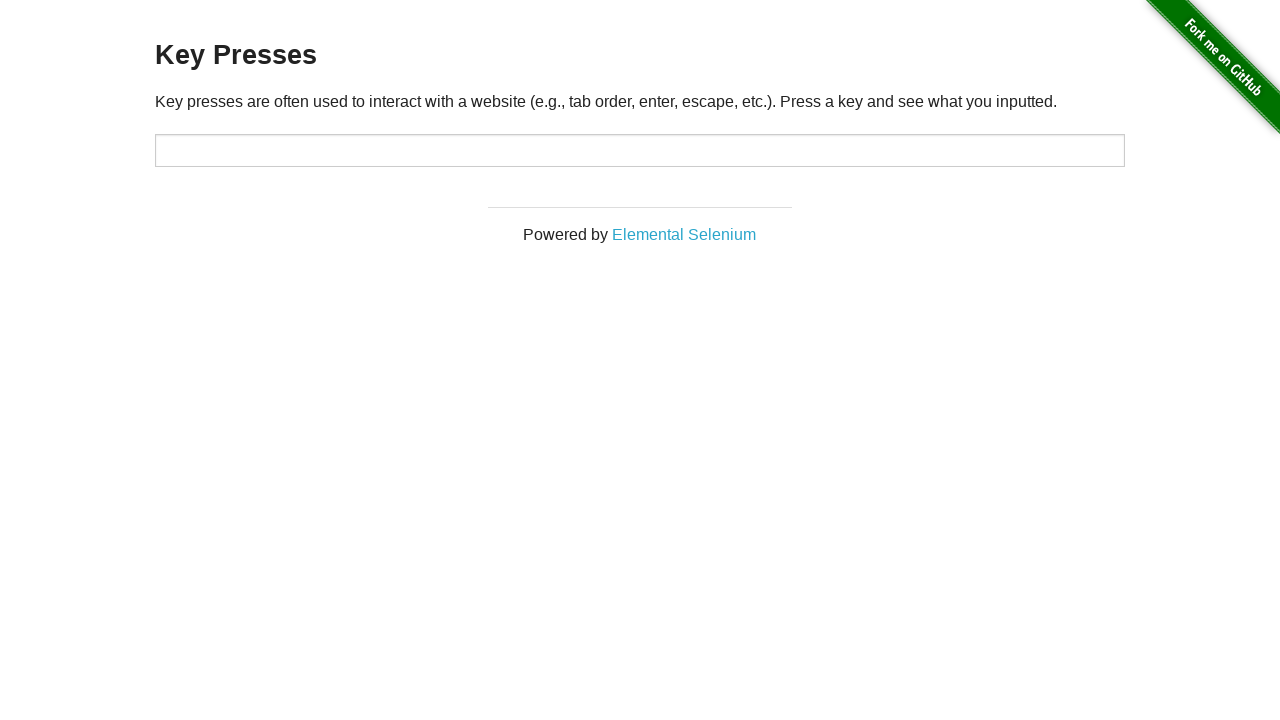

Waited 1 second to observe the result of key press
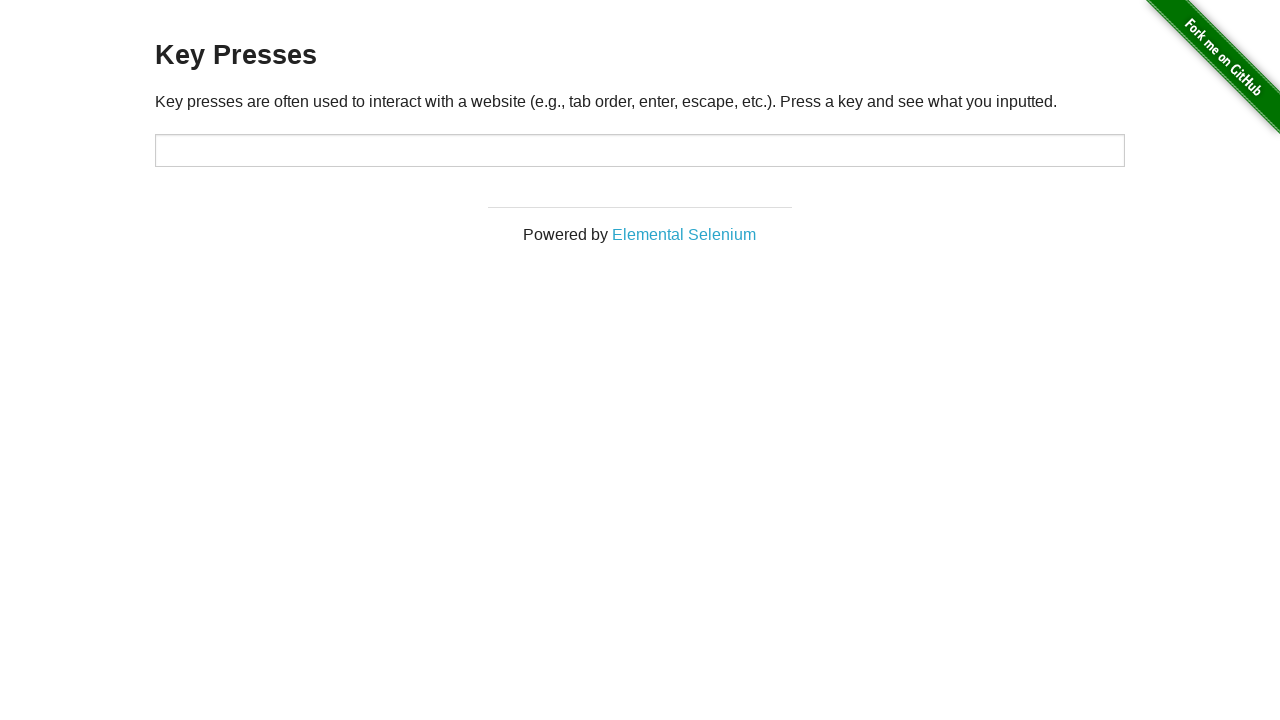

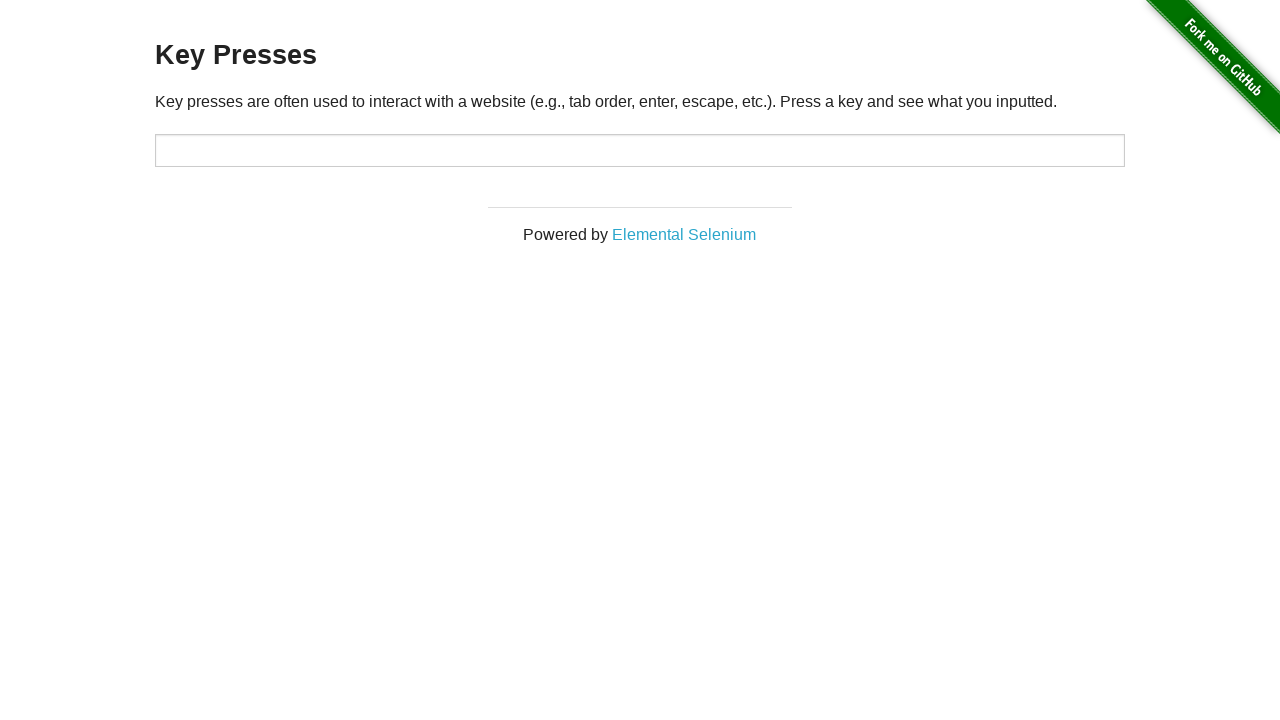